Tests a form submission by filling in name, email, and address fields, copying the current address to permanent address field using keyboard shortcuts, and submitting the form

Starting URL: https://demoqa.com/text-box

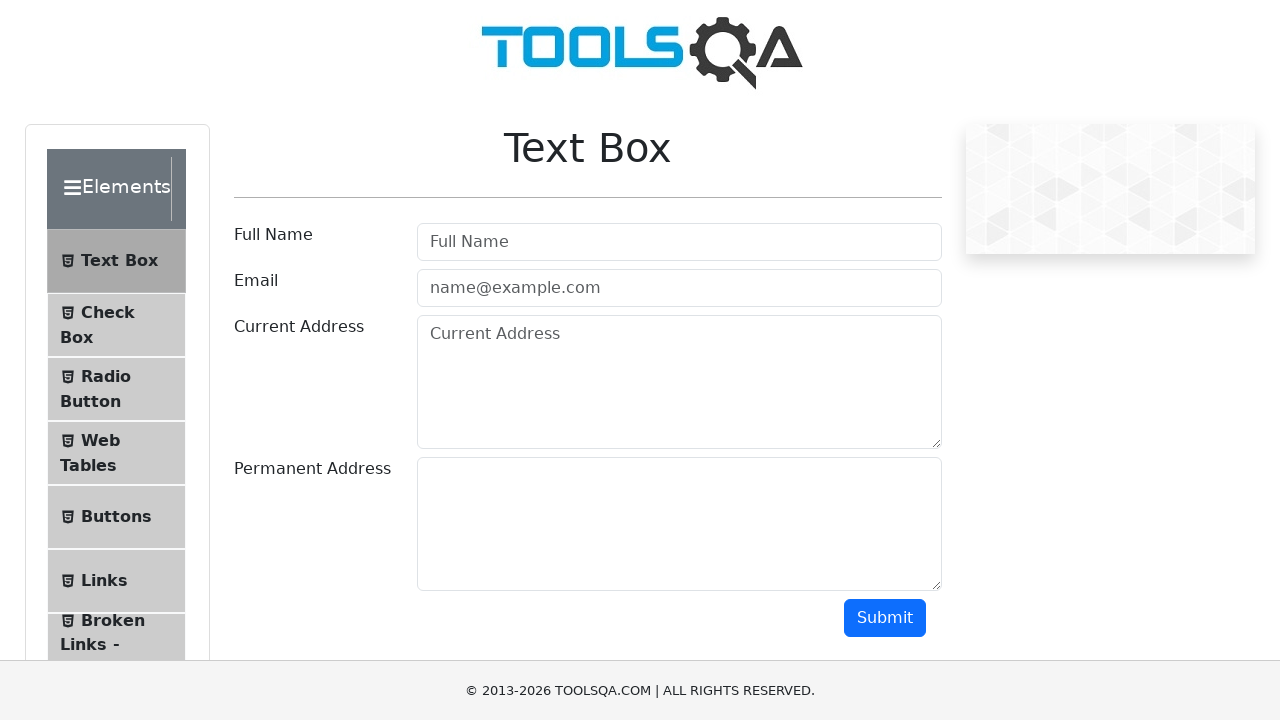

Filled name field with 'Donia' on #userName
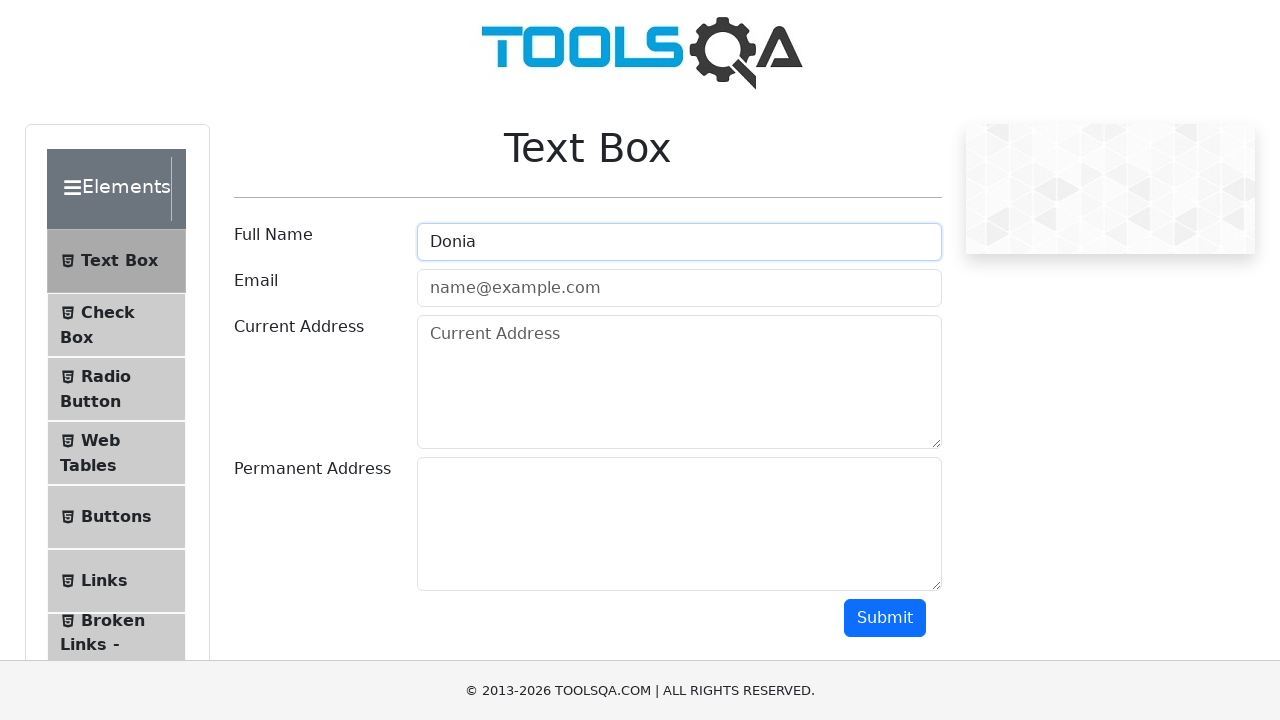

Filled email field with 'donia@exemple.com' on #userEmail
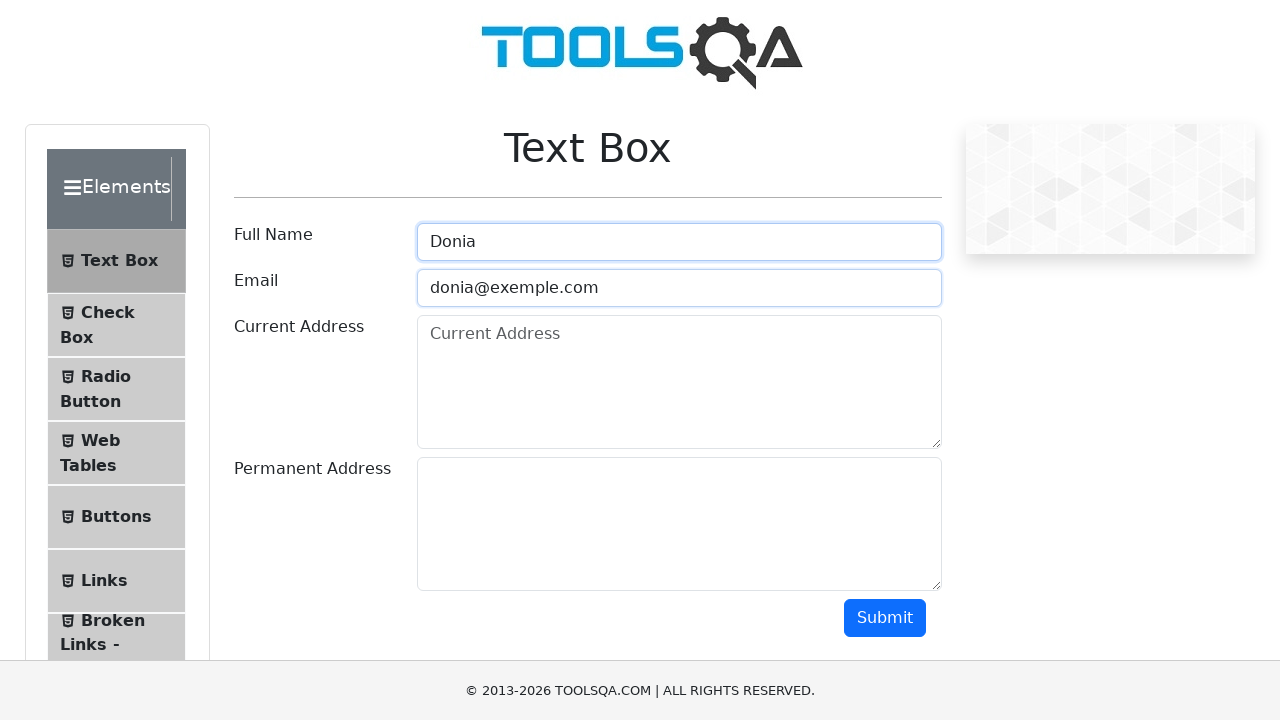

Filled current address field with '12 rue alain savary' on #currentAddress
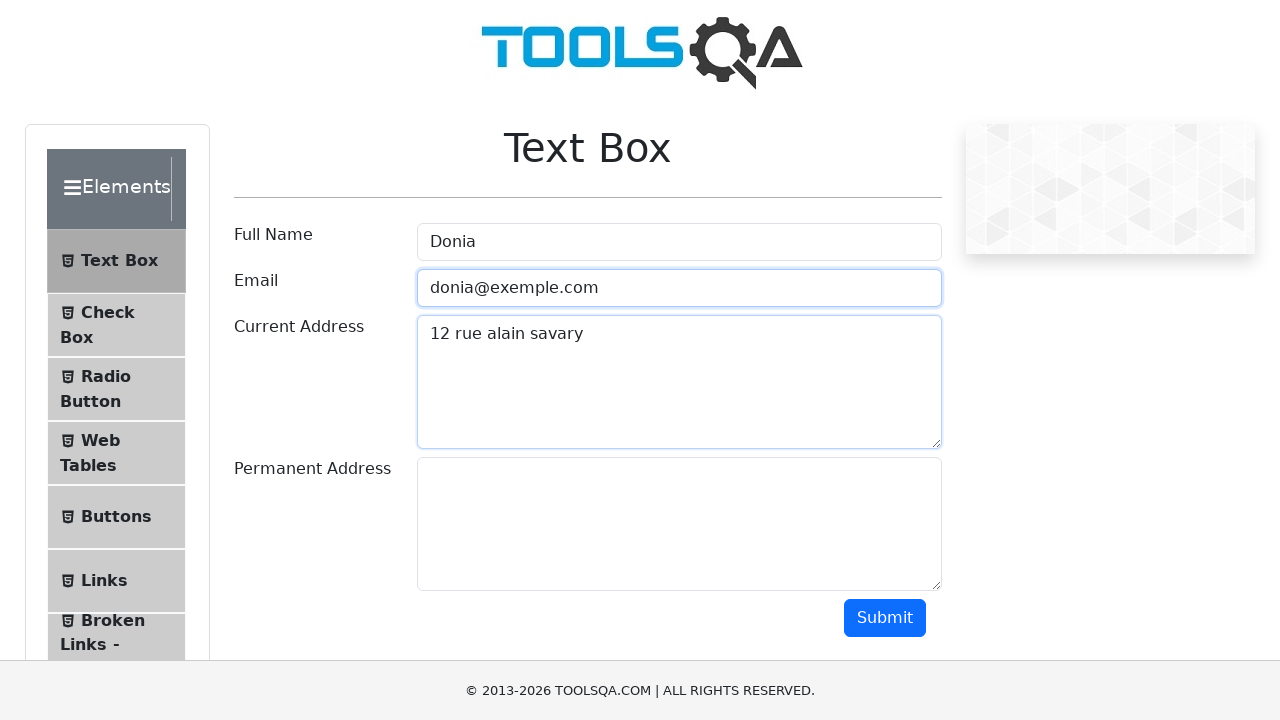

Clicked on current address field at (679, 382) on #currentAddress
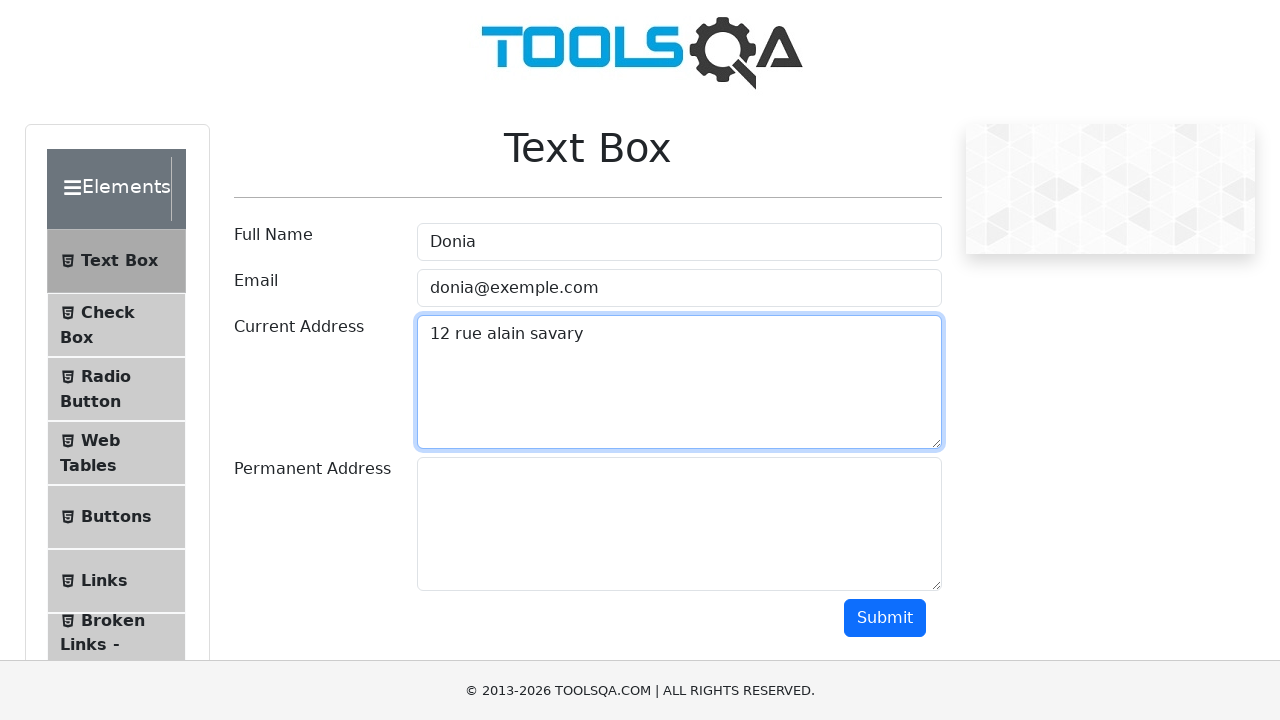

Selected all text in current address field using Ctrl+A
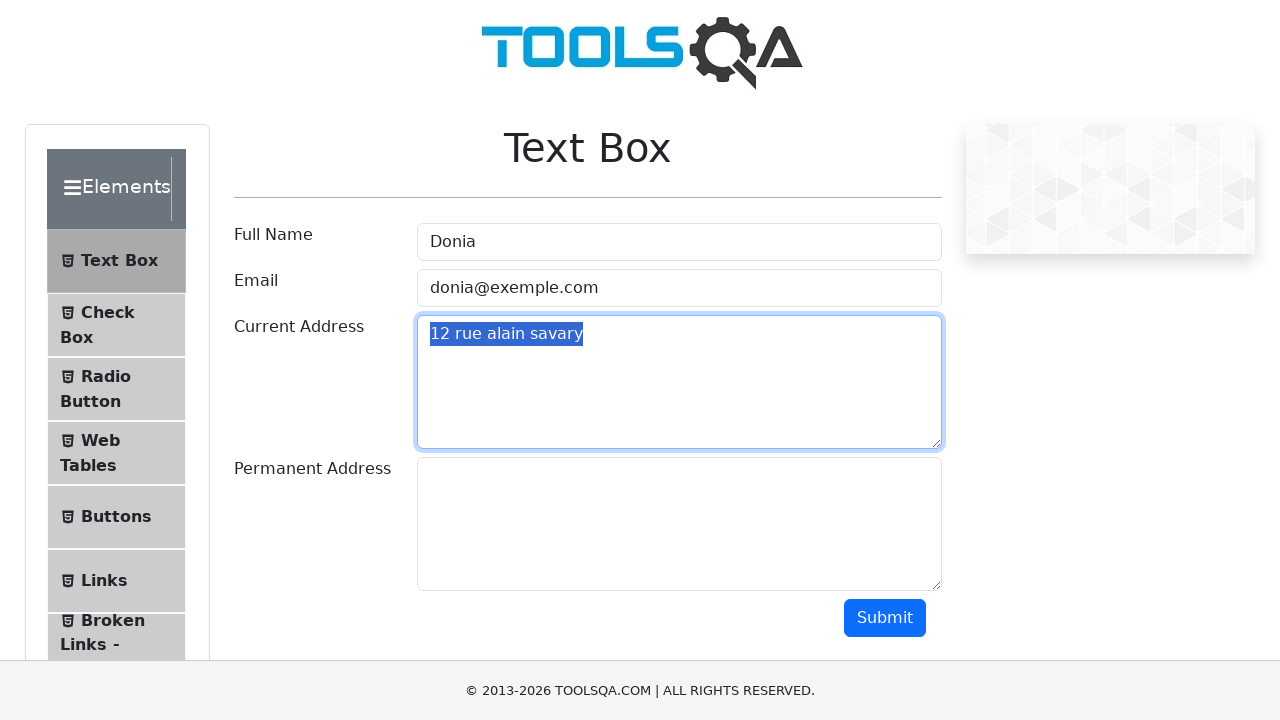

Copied selected address text using Ctrl+C
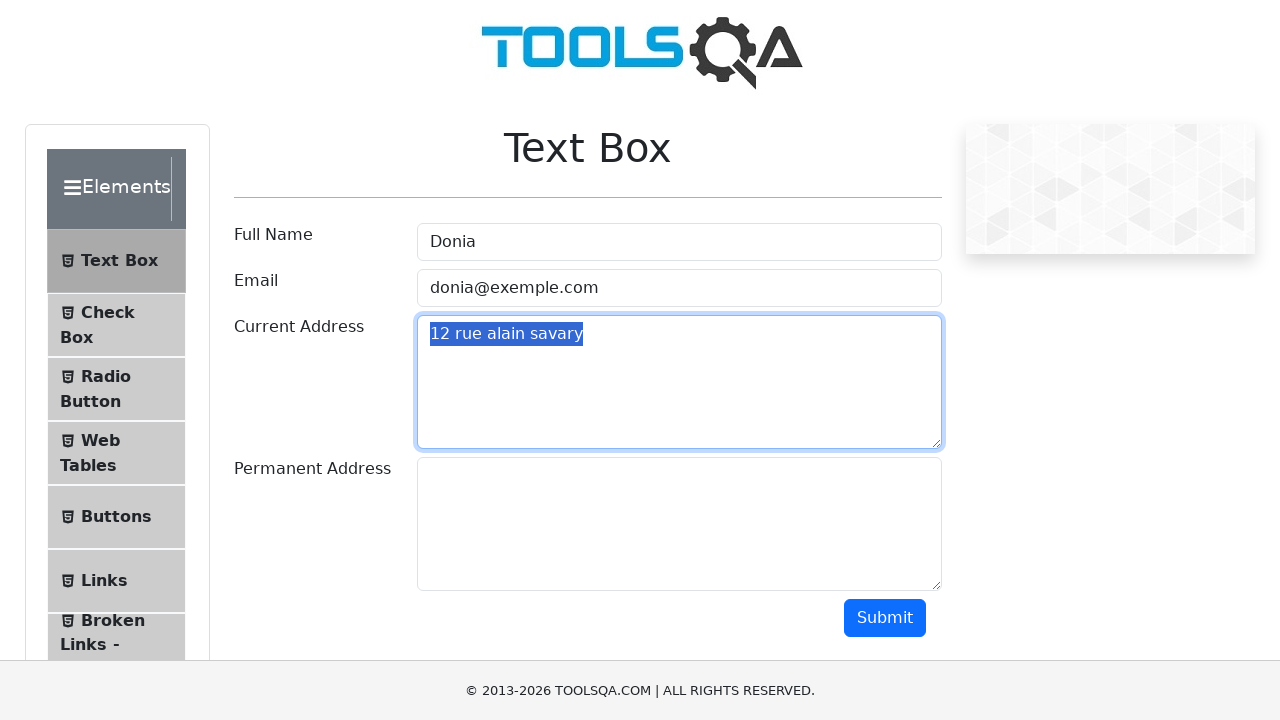

Clicked on permanent address field at (679, 524) on #permanentAddress
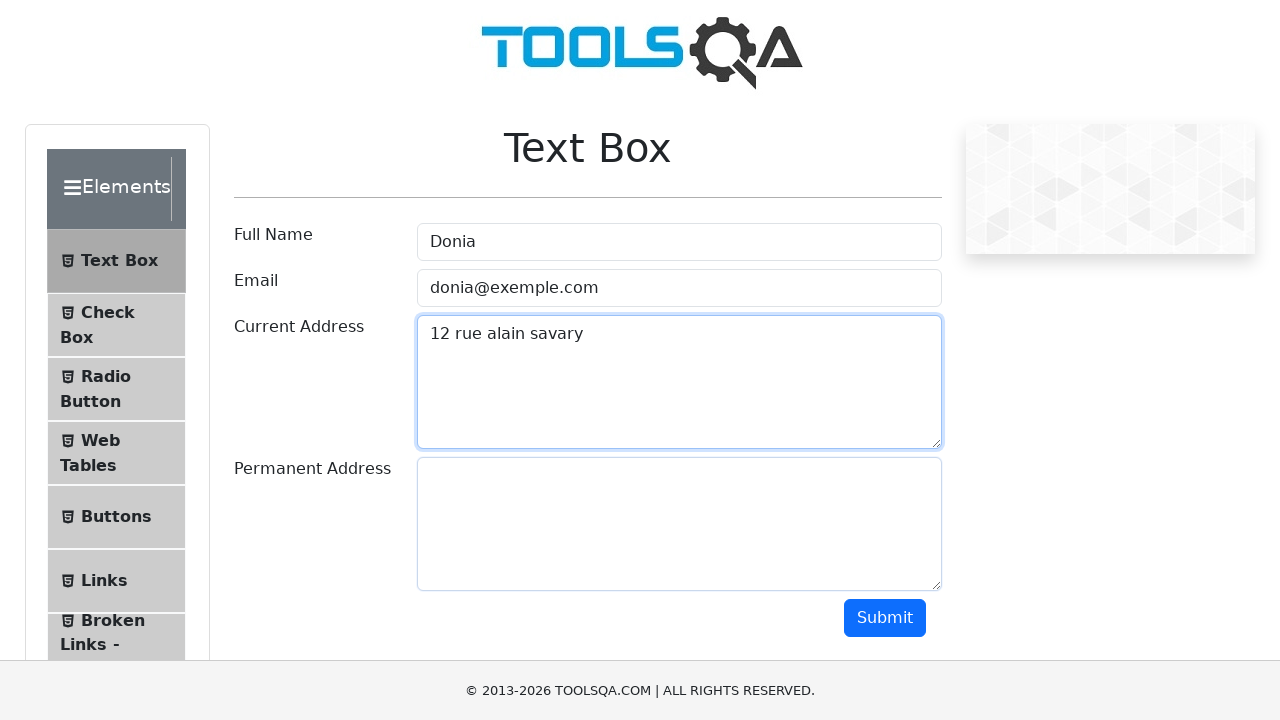

Pasted address text into permanent address field using Ctrl+V
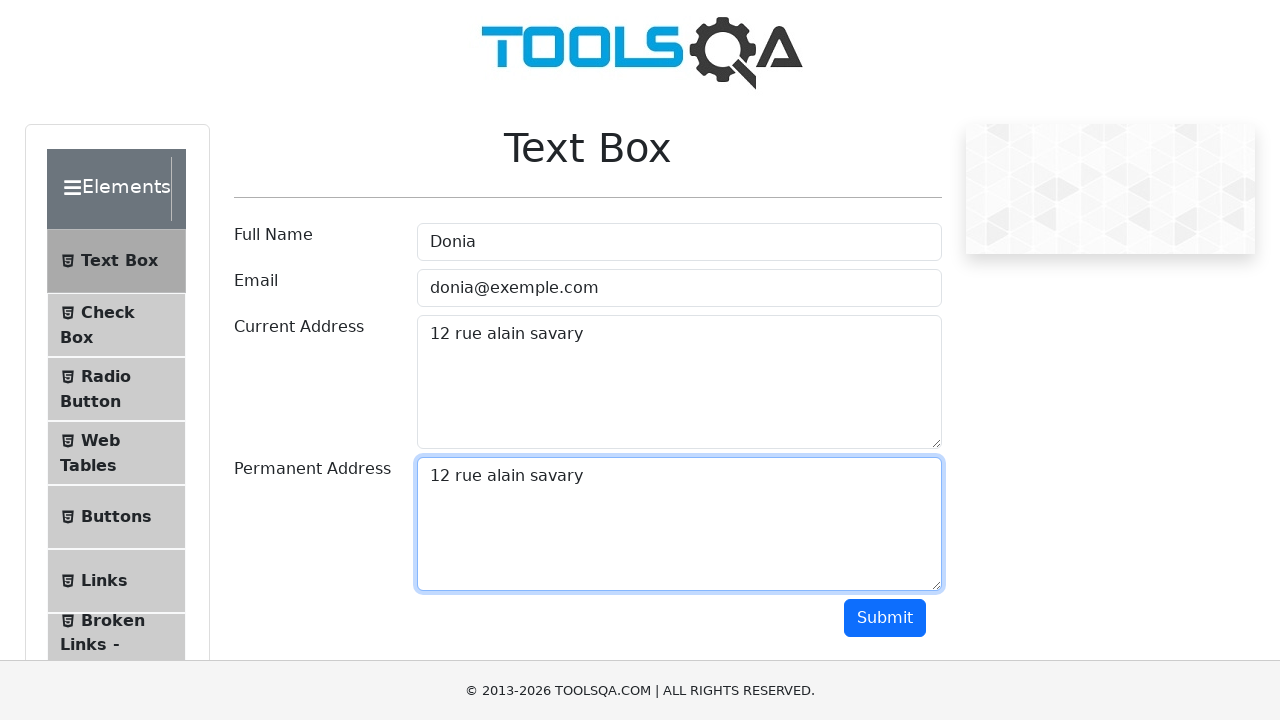

Clicked submit button to submit the form at (885, 618) on #submit
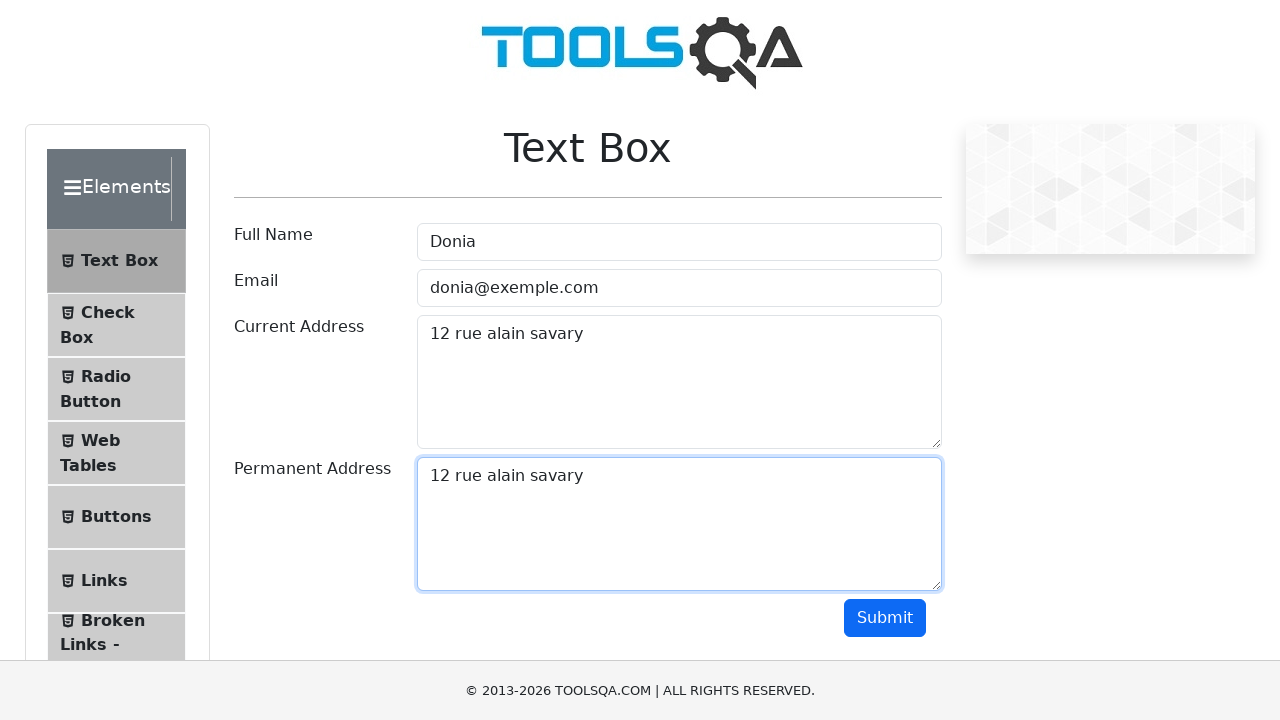

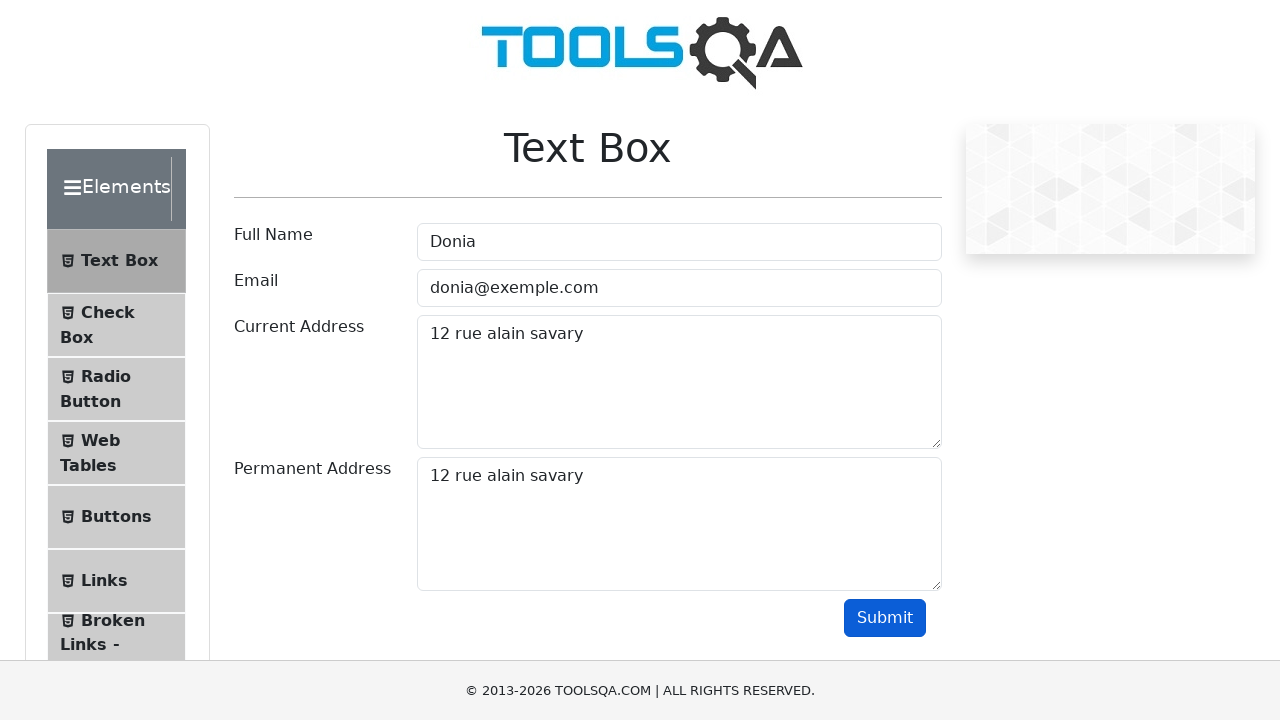